Tests the Broken Images page by navigating to it and verifying images are present on the page

Starting URL: http://the-internet.herokuapp.com/

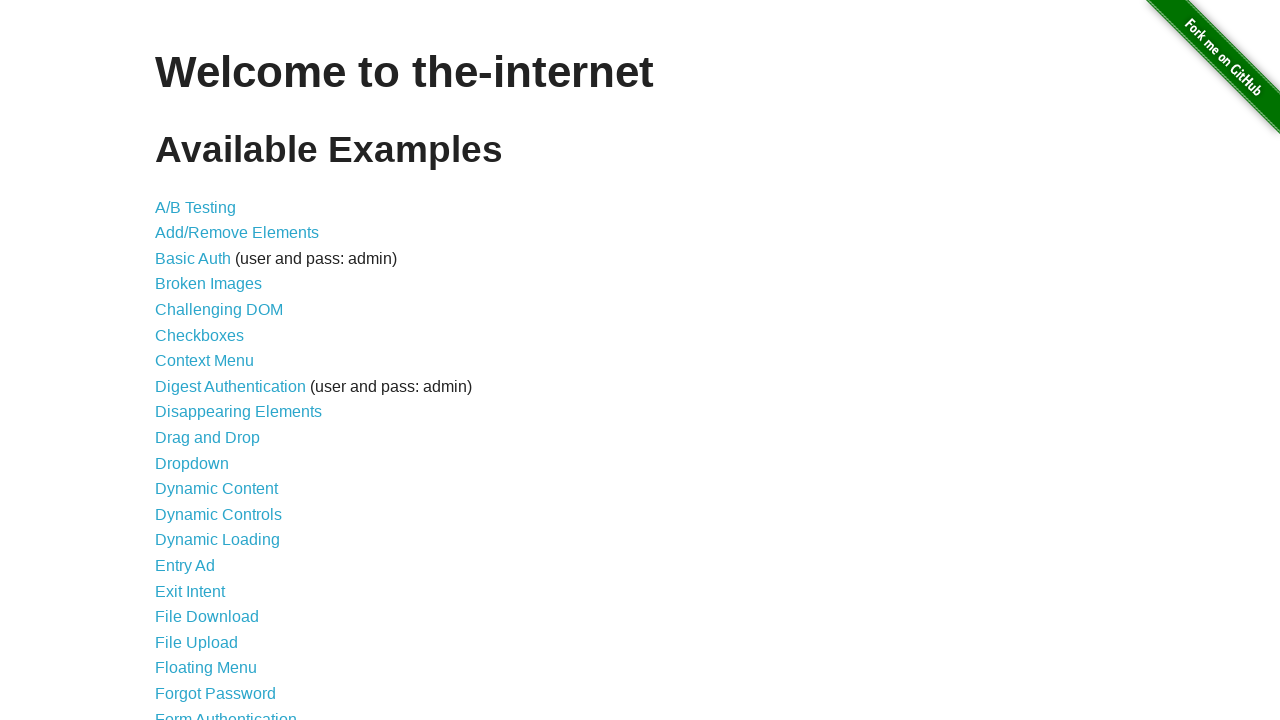

Clicked the Broken Images link at (208, 284) on a:text('Broken Images')
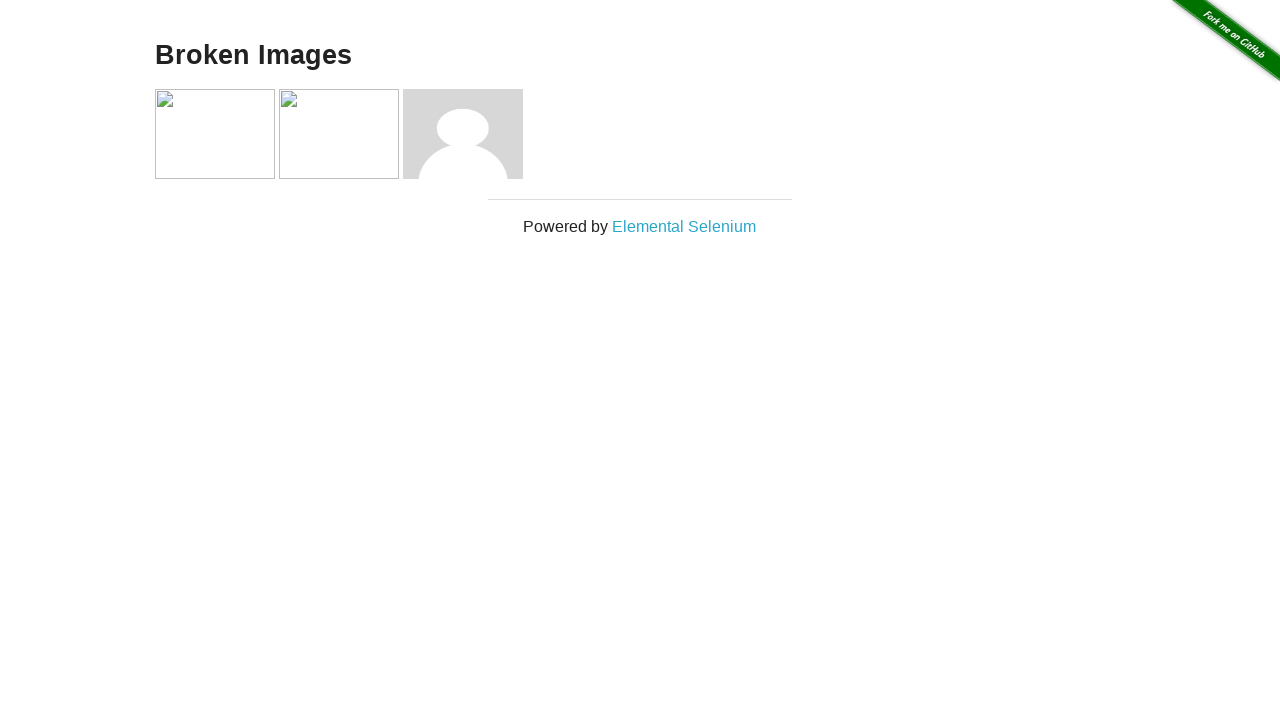

Images on Broken Images page loaded
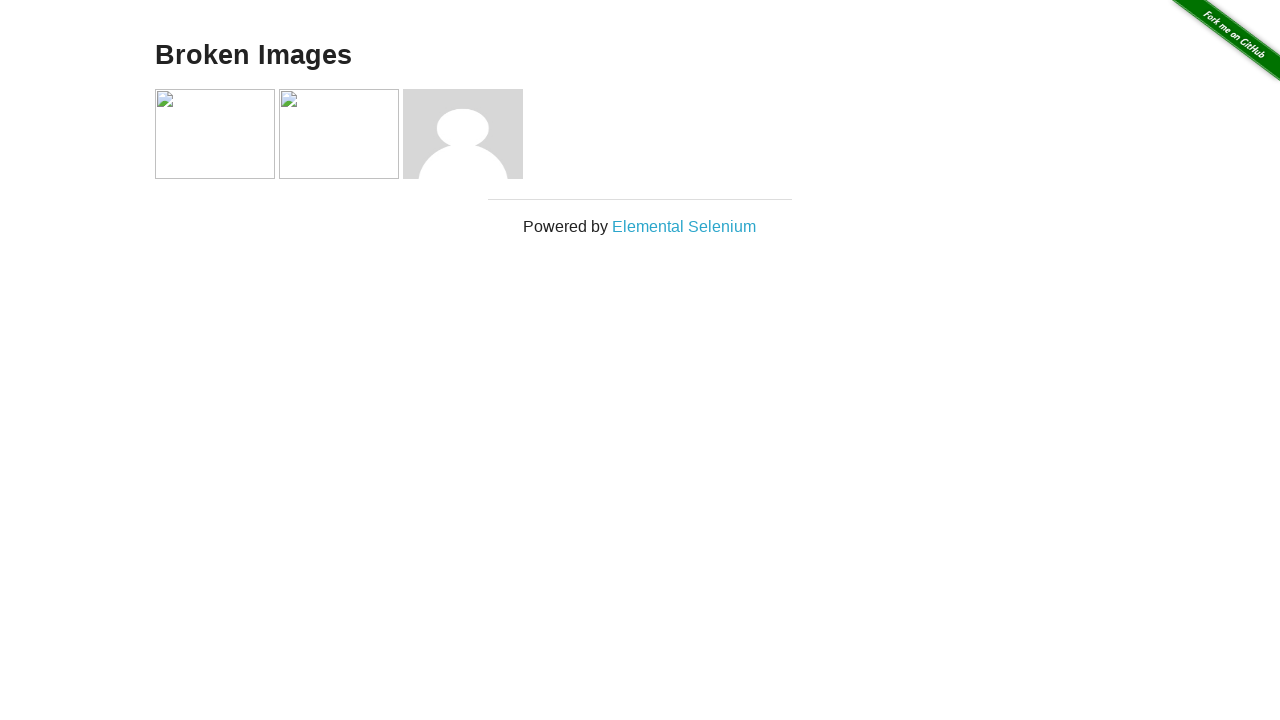

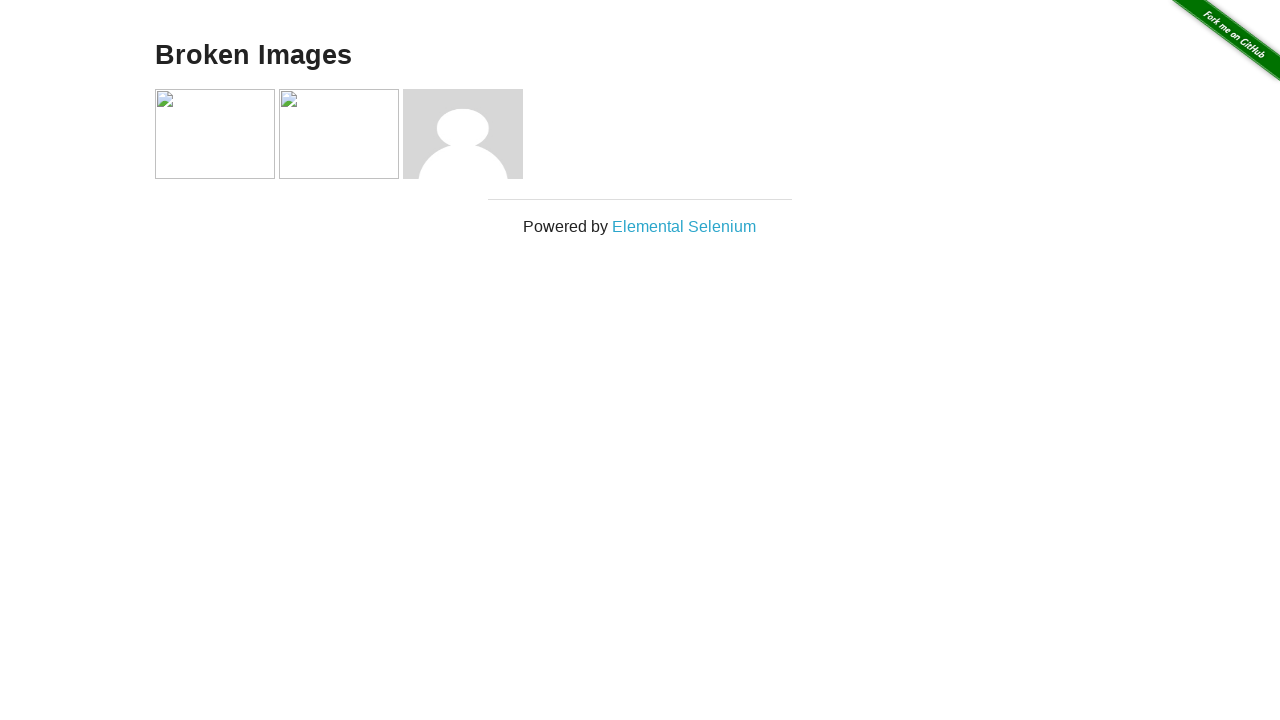